Tests jQuery UI custom dropdown menus by selecting items from speed, number, and salutation dropdowns and verifying the selections are displayed correctly

Starting URL: https://jqueryui.com/resources/demos/selectmenu/default.html

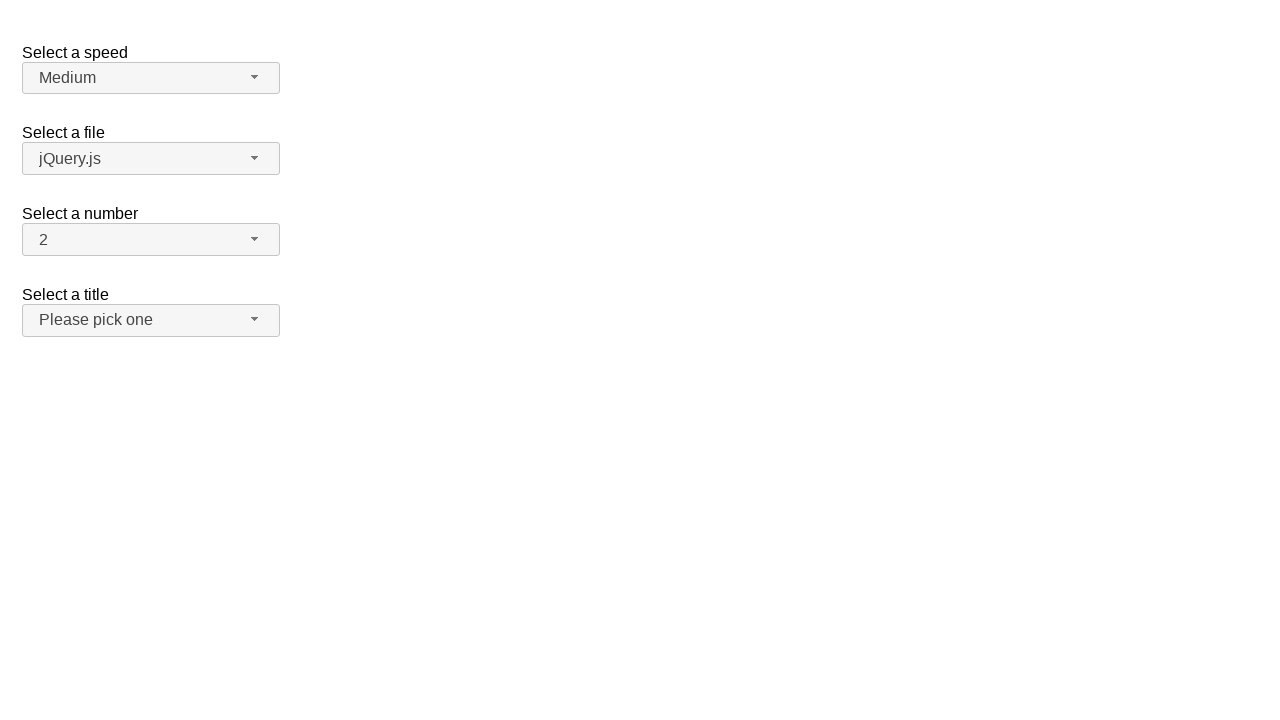

Clicked speed dropdown button at (151, 78) on span#speed-button
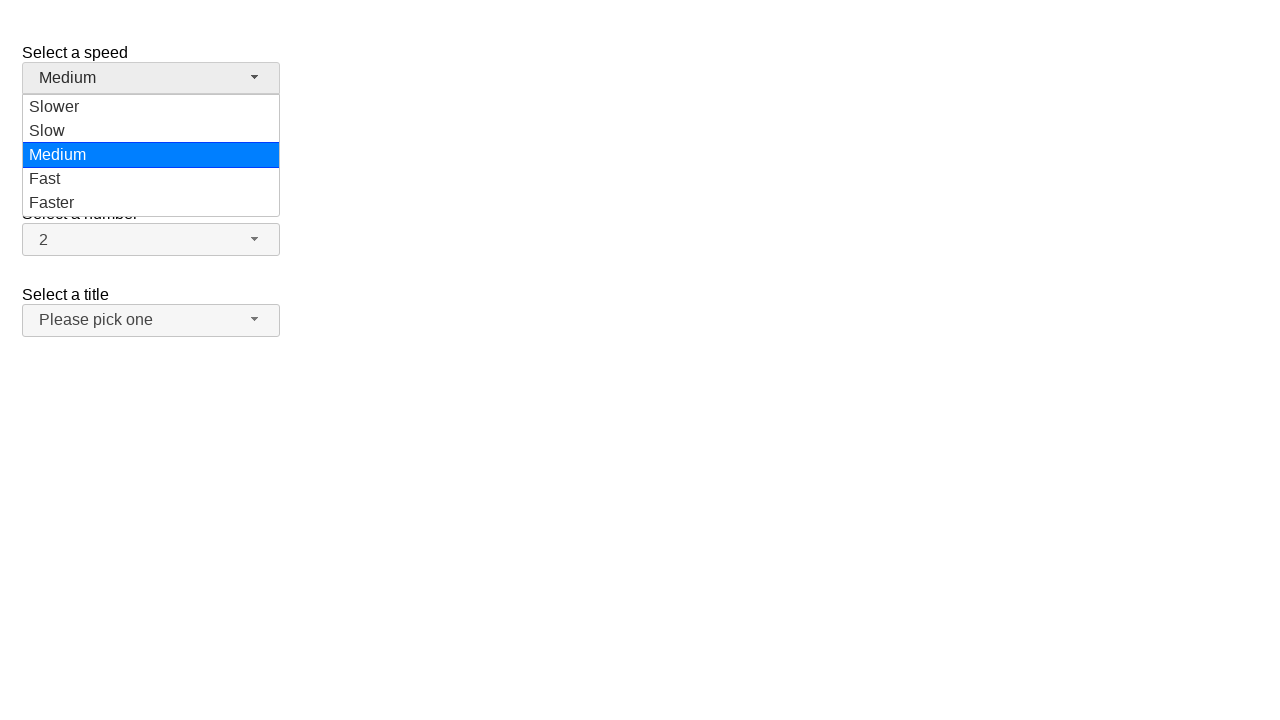

Speed dropdown menu loaded
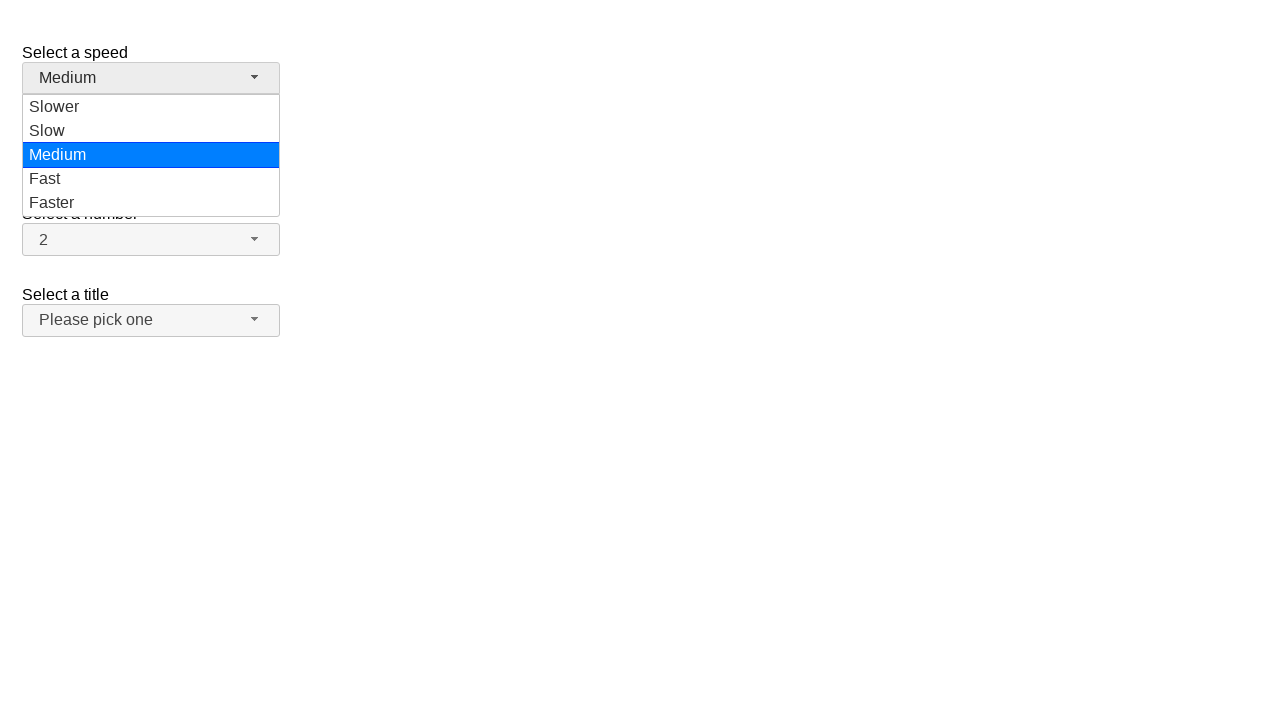

Selected 'Medium' from speed dropdown at (151, 155) on ul#speed-menu>li>div:text('Medium')
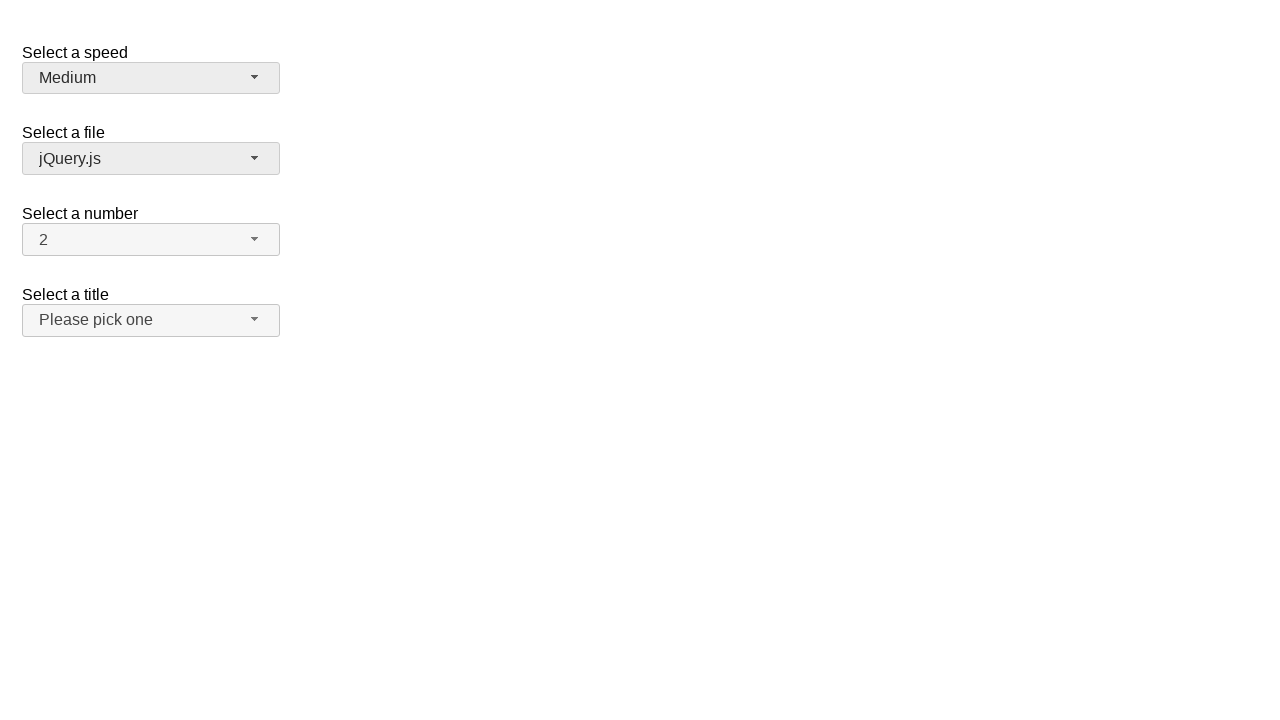

Verified speed selection shows 'Medium'
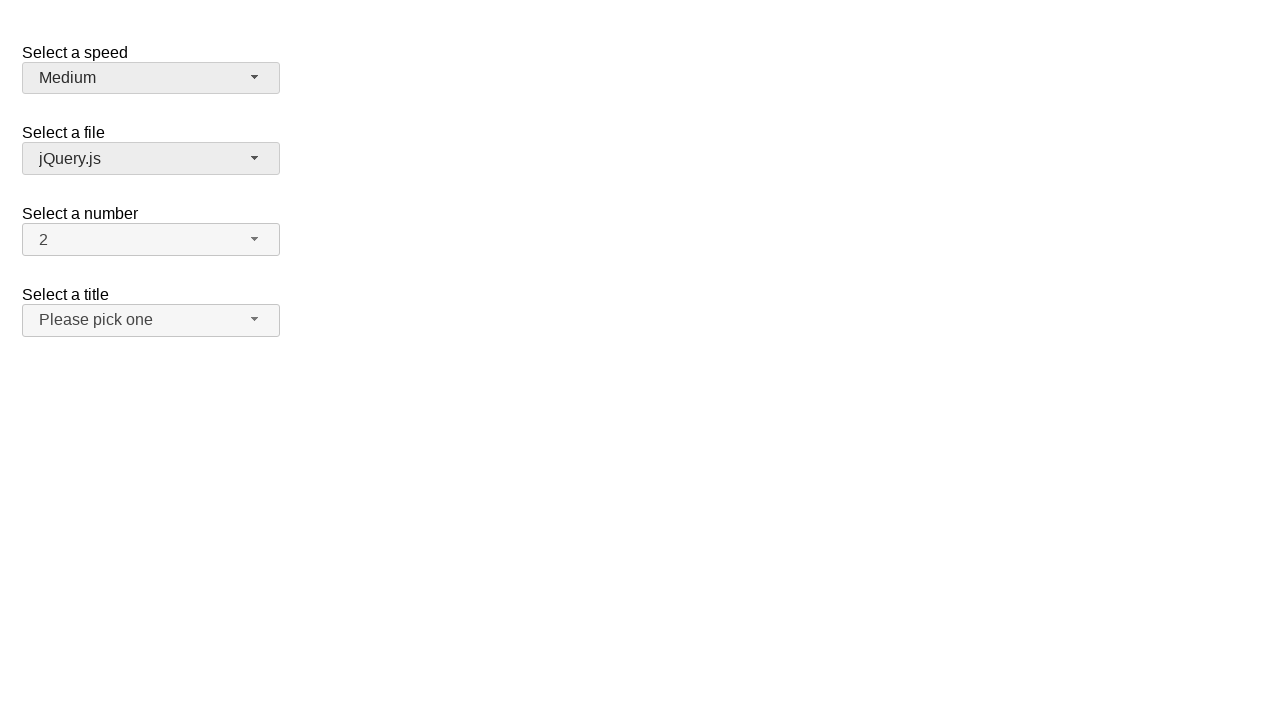

Clicked number dropdown button at (151, 240) on span#number-button
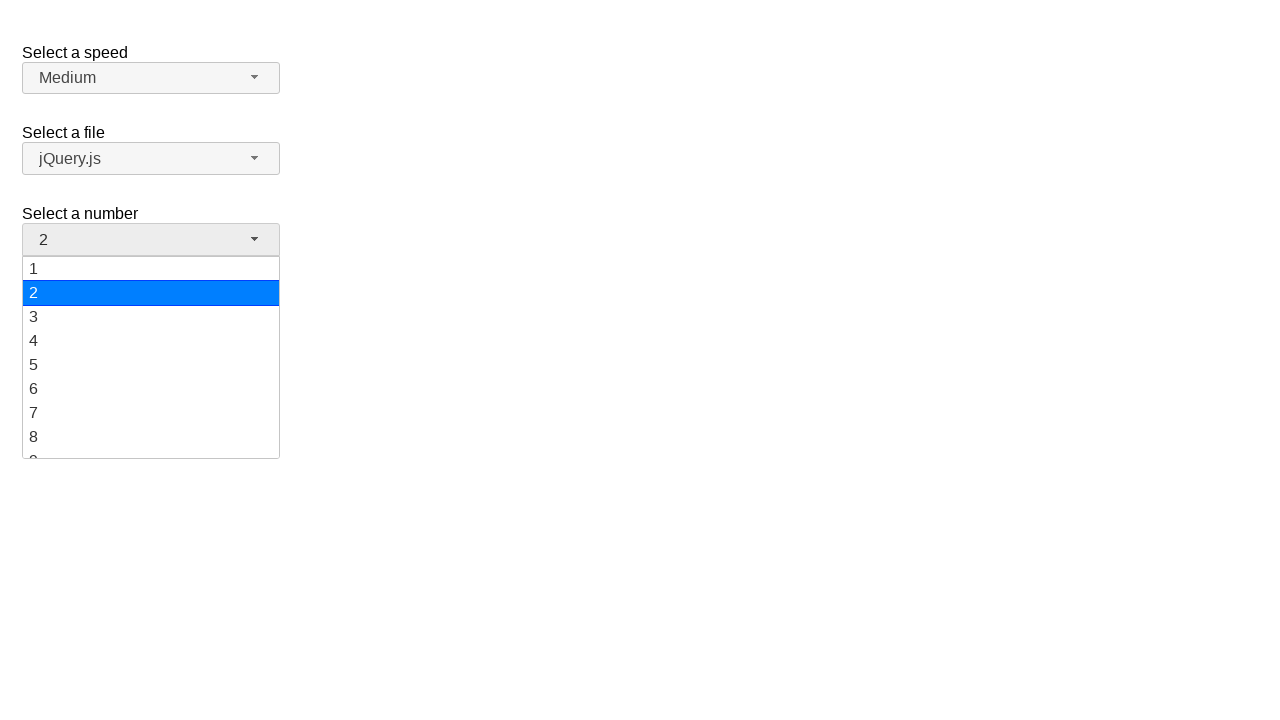

Number dropdown menu loaded
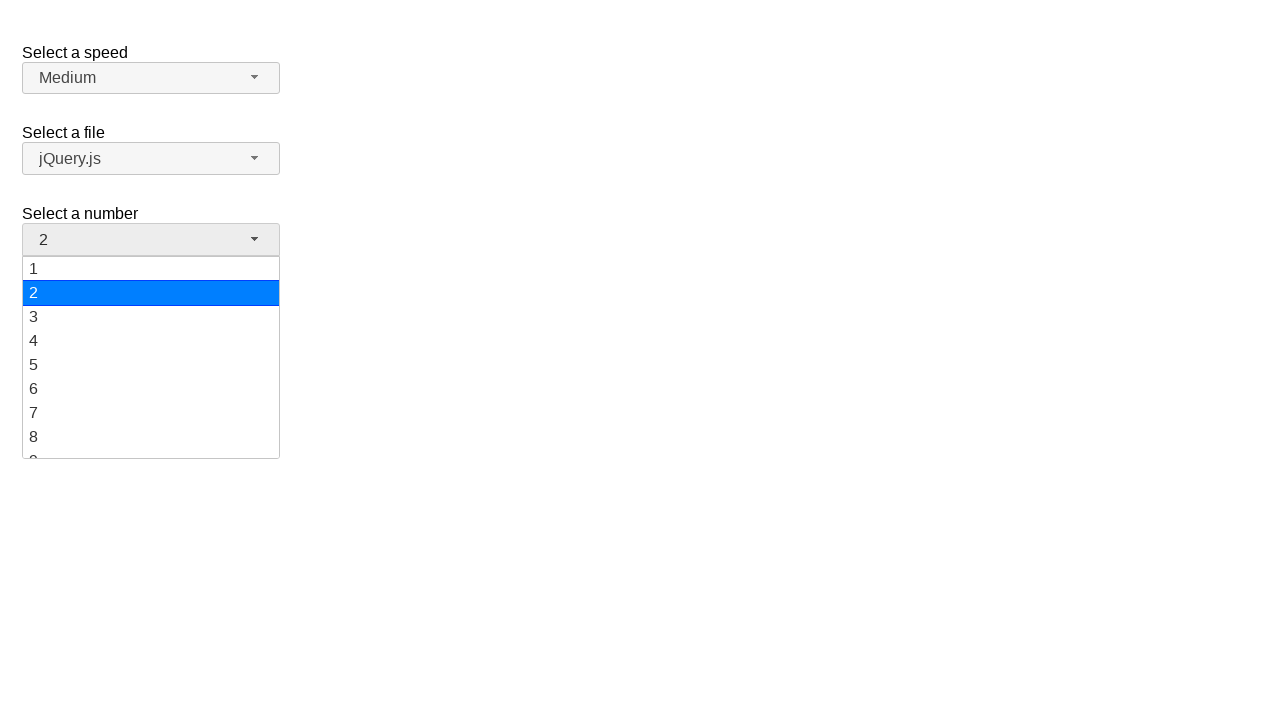

Selected '11' from number dropdown at (151, 357) on ul#number-menu>li>div:text('11')
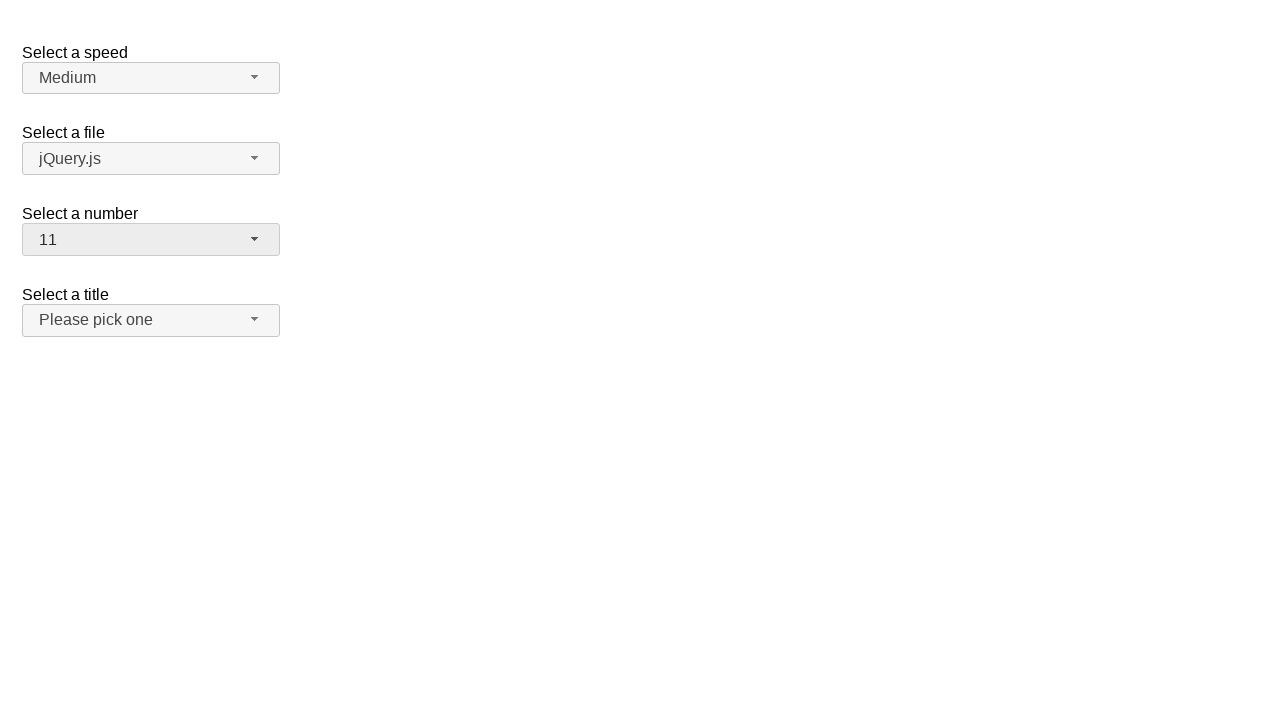

Verified number selection shows '11'
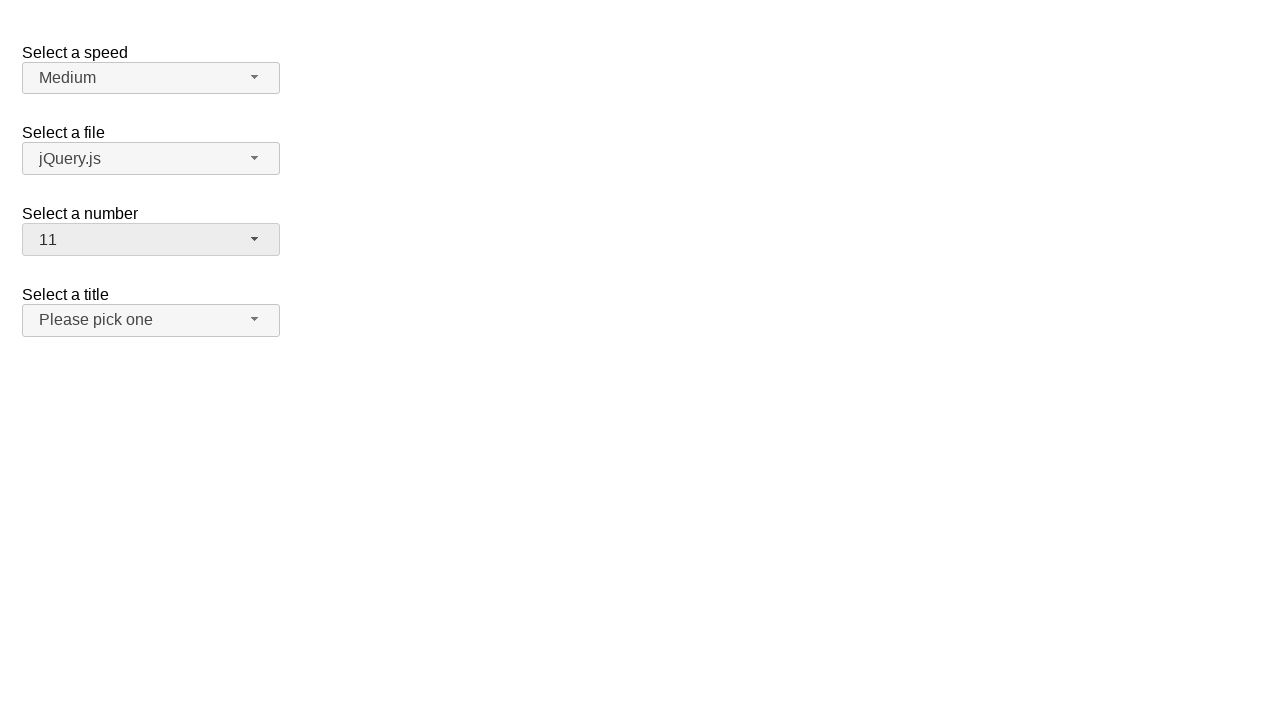

Clicked salutation dropdown button at (151, 320) on span#salutation-button
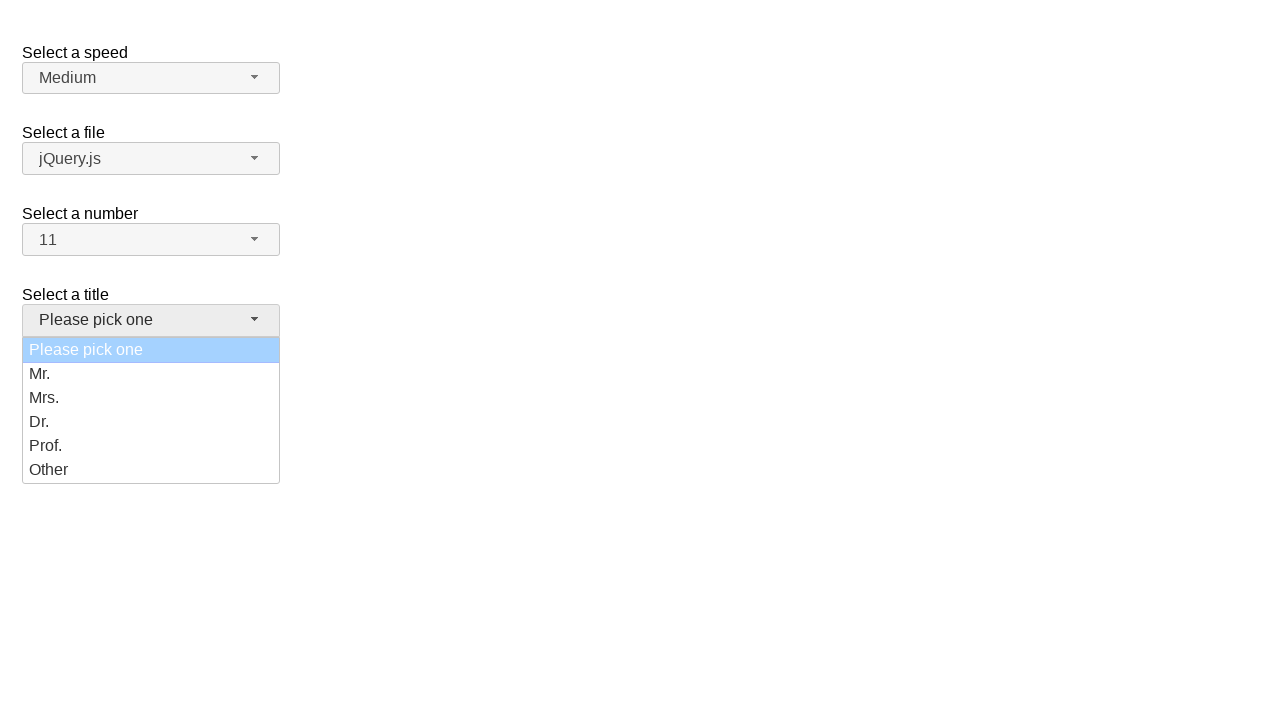

Salutation dropdown menu loaded
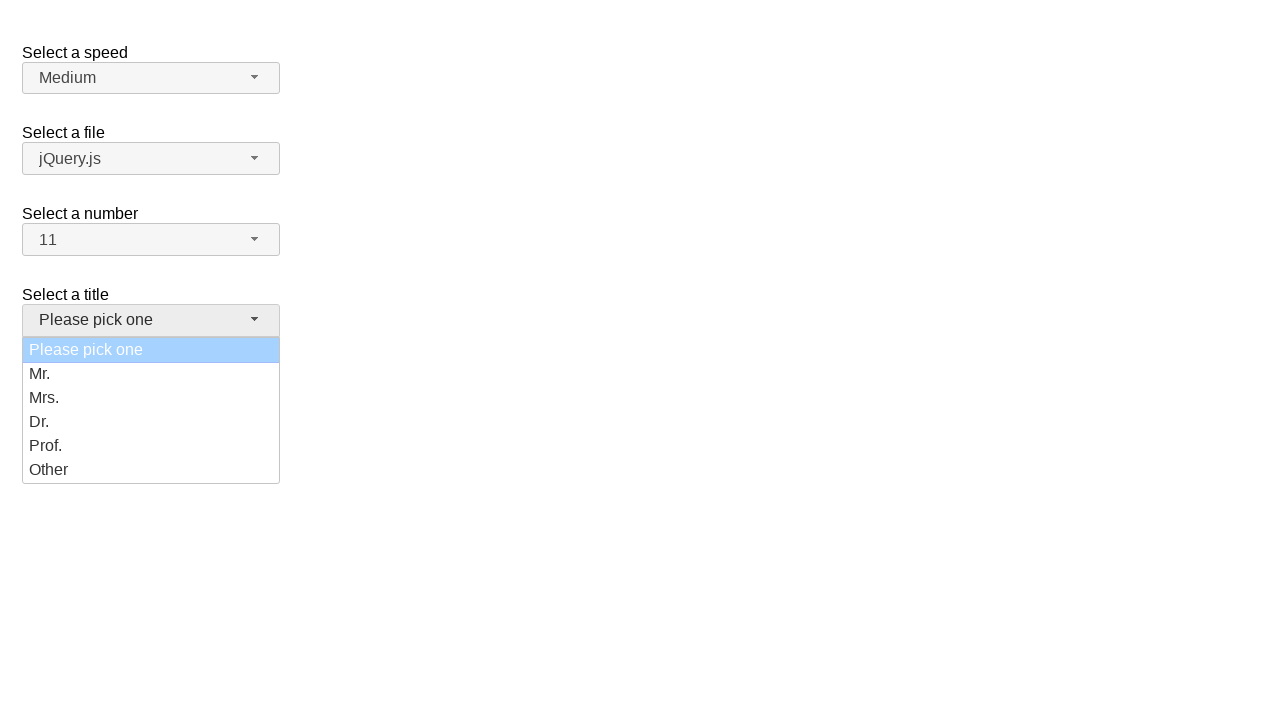

Selected 'Prof.' from salutation dropdown at (151, 446) on ul#salutation-menu>li>div:text('Prof.')
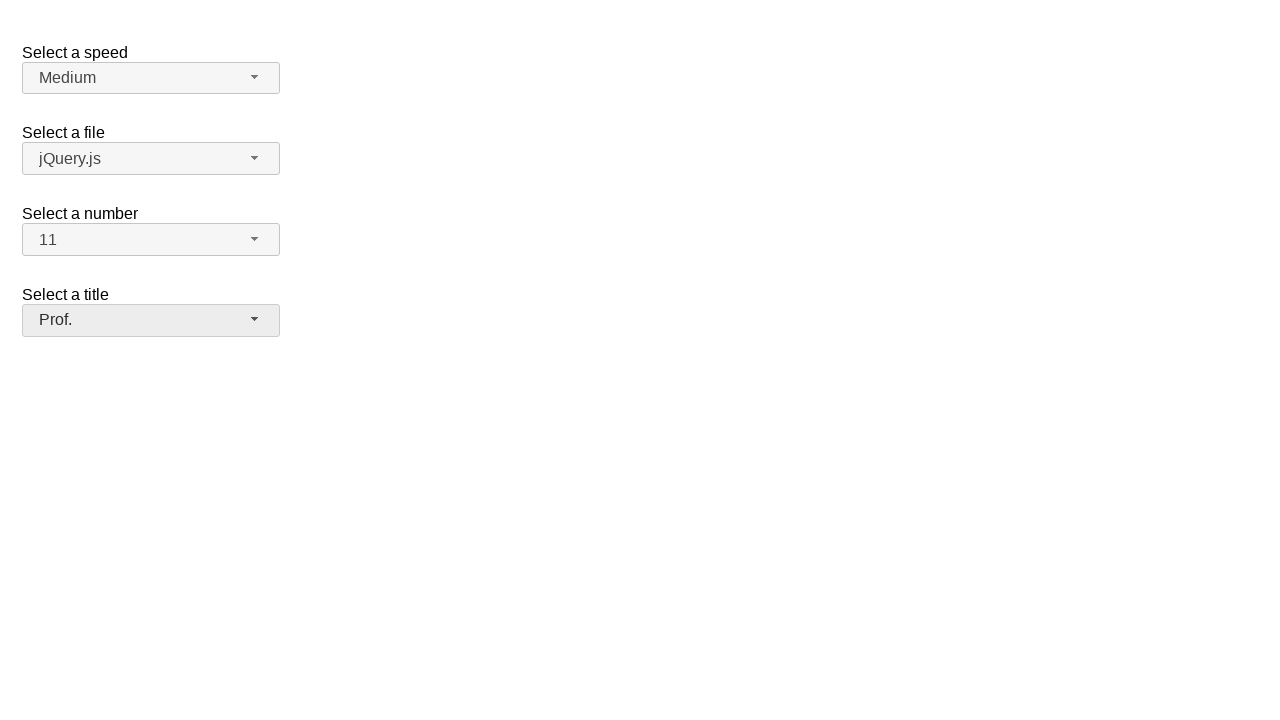

Verified salutation selection shows 'Prof.'
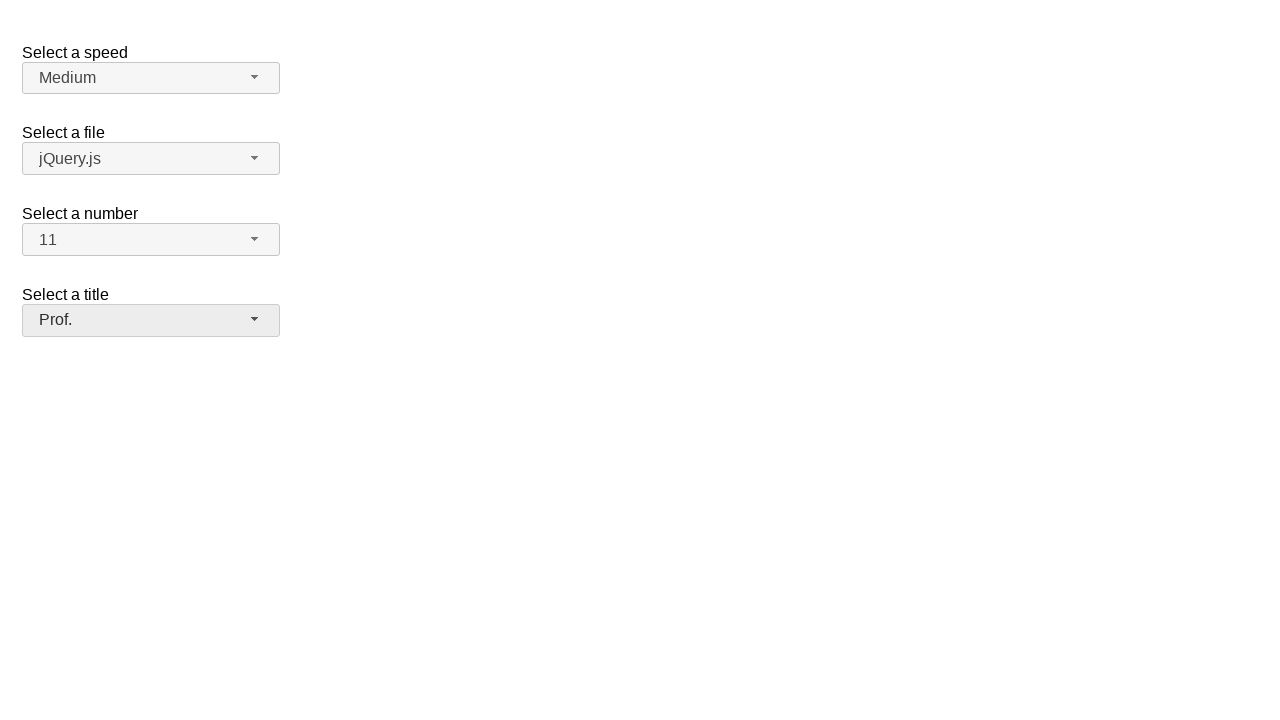

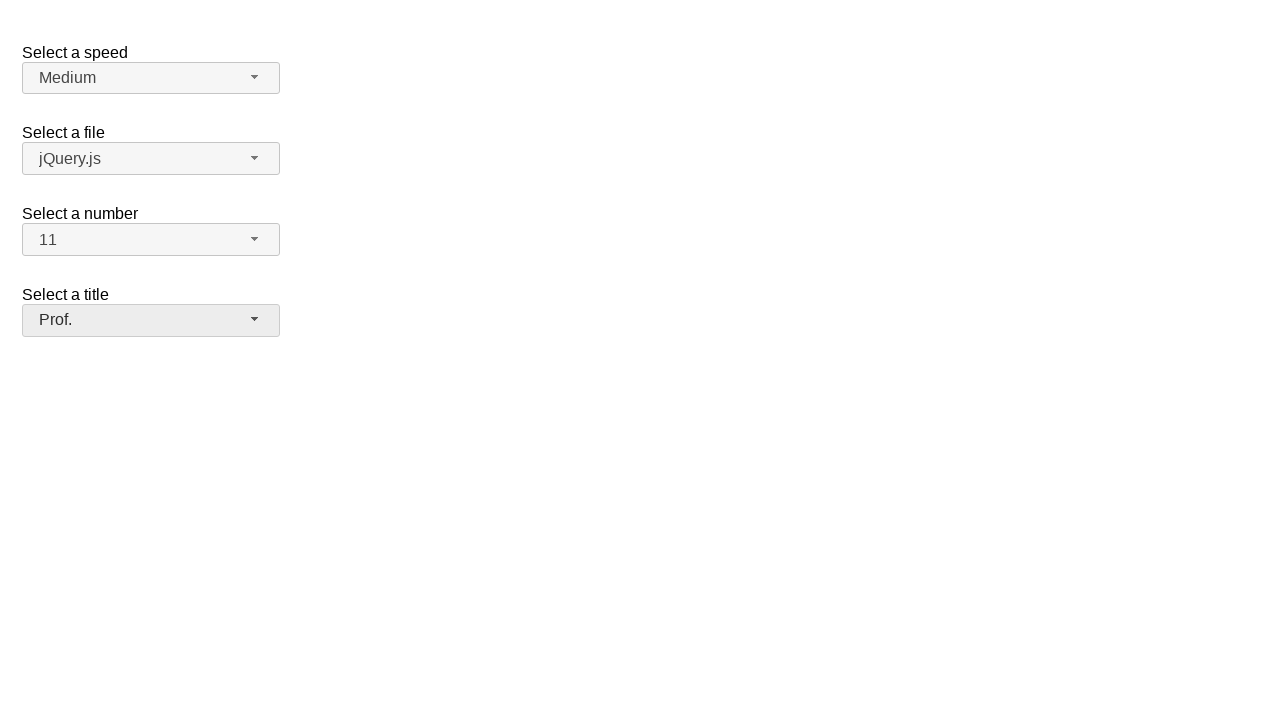